Navigates through EMVCo specifications pages, dismisses cookie consent, and extracts document information from article elements across multiple pages

Starting URL: https://www.emvco.com/specifications/

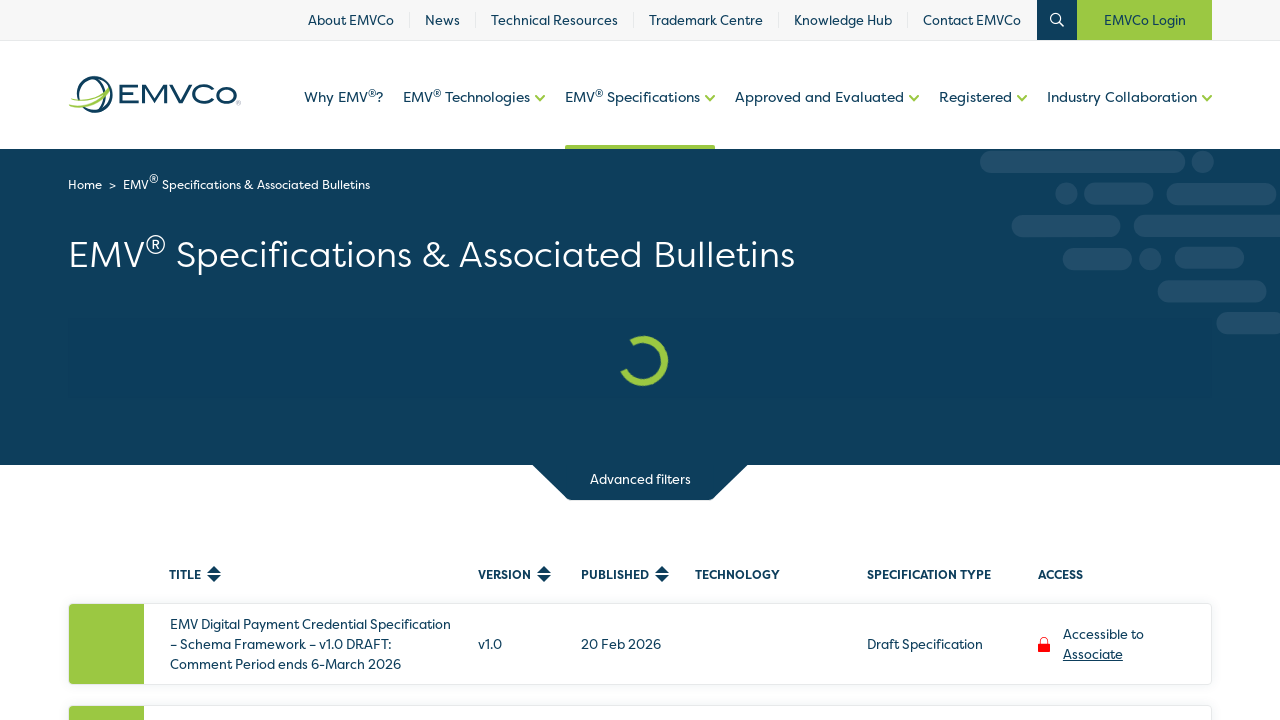

Waited for page to load (3 seconds)
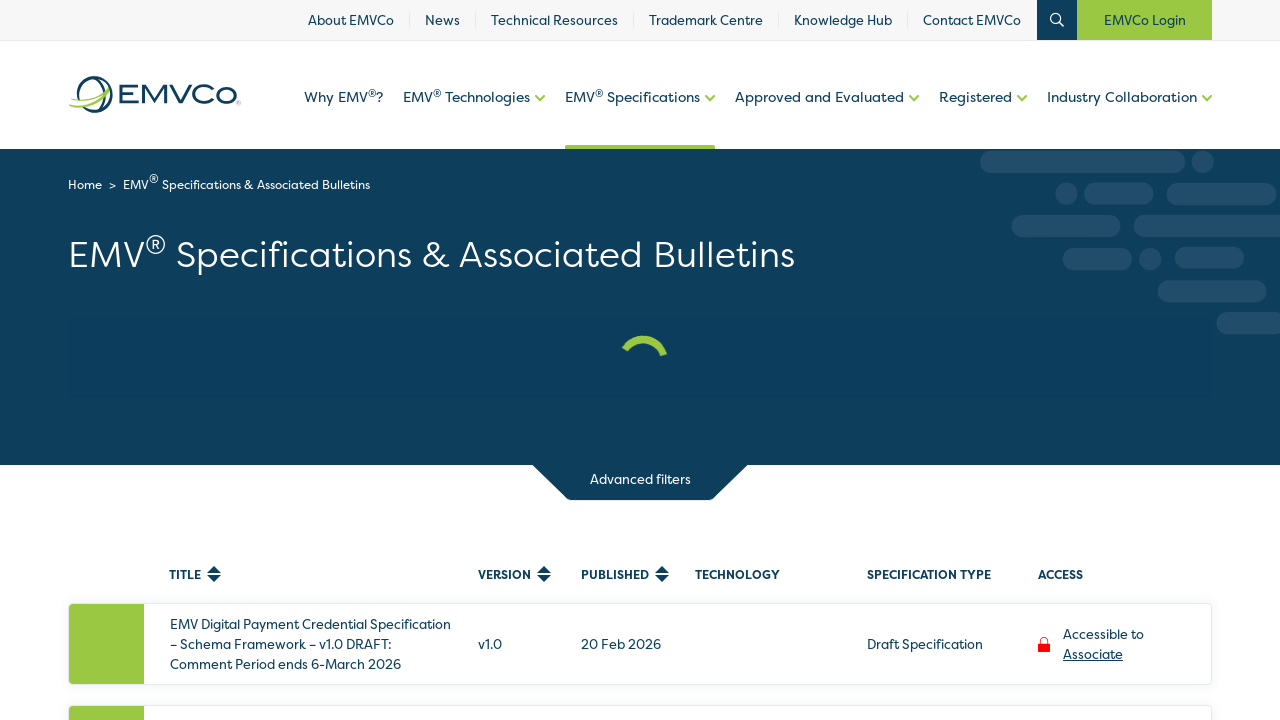

Cookie consent banner not found or already dismissed on .ui-button >> xpath=//*[text() = "Accept"] >> nth=0
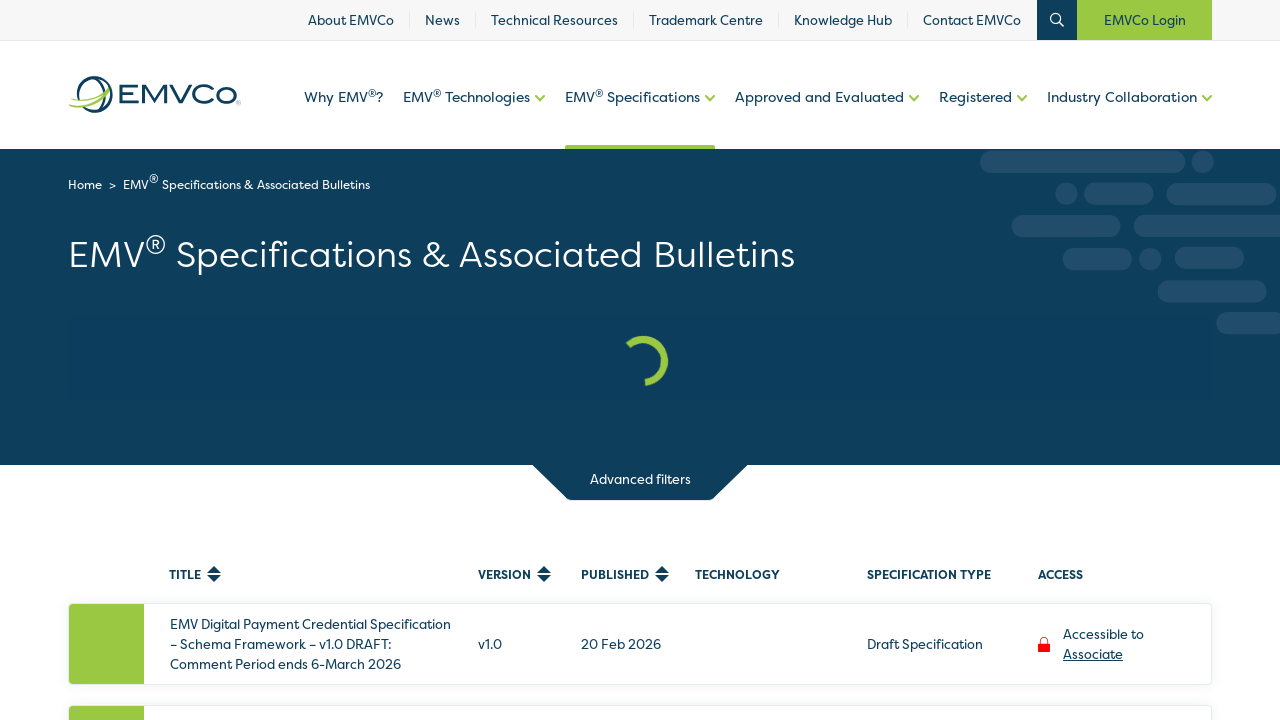

Waited for page to settle after cookie dismissal (3 seconds)
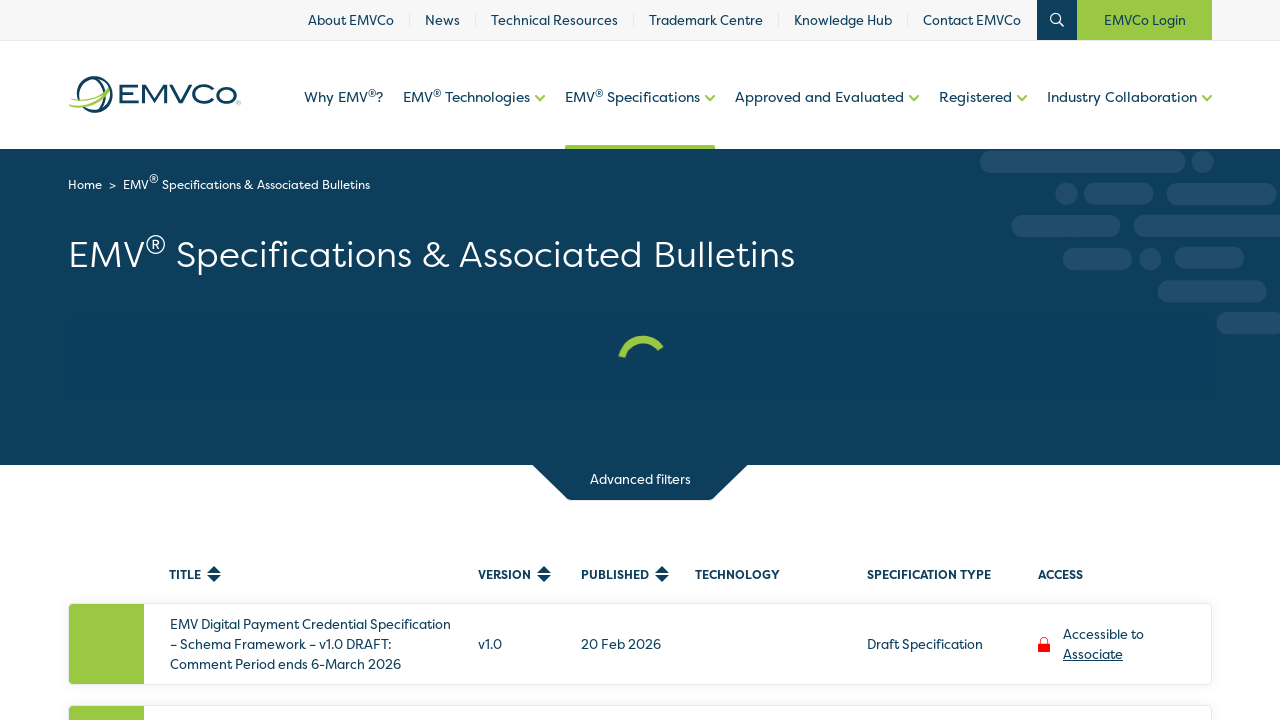

Located specifications table with article elements
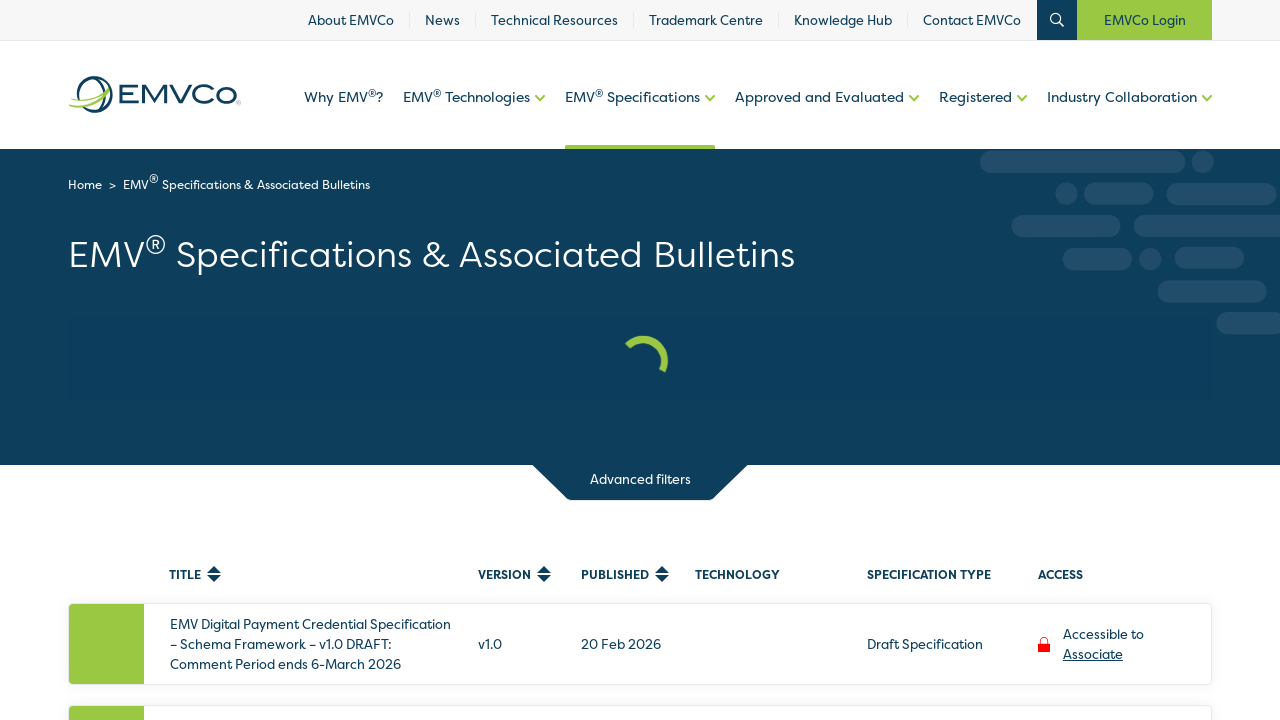

Clicked next page pagination arrow at (900, 455) on xpath=//a[contains(@data-direction,"next")] >> nth=0
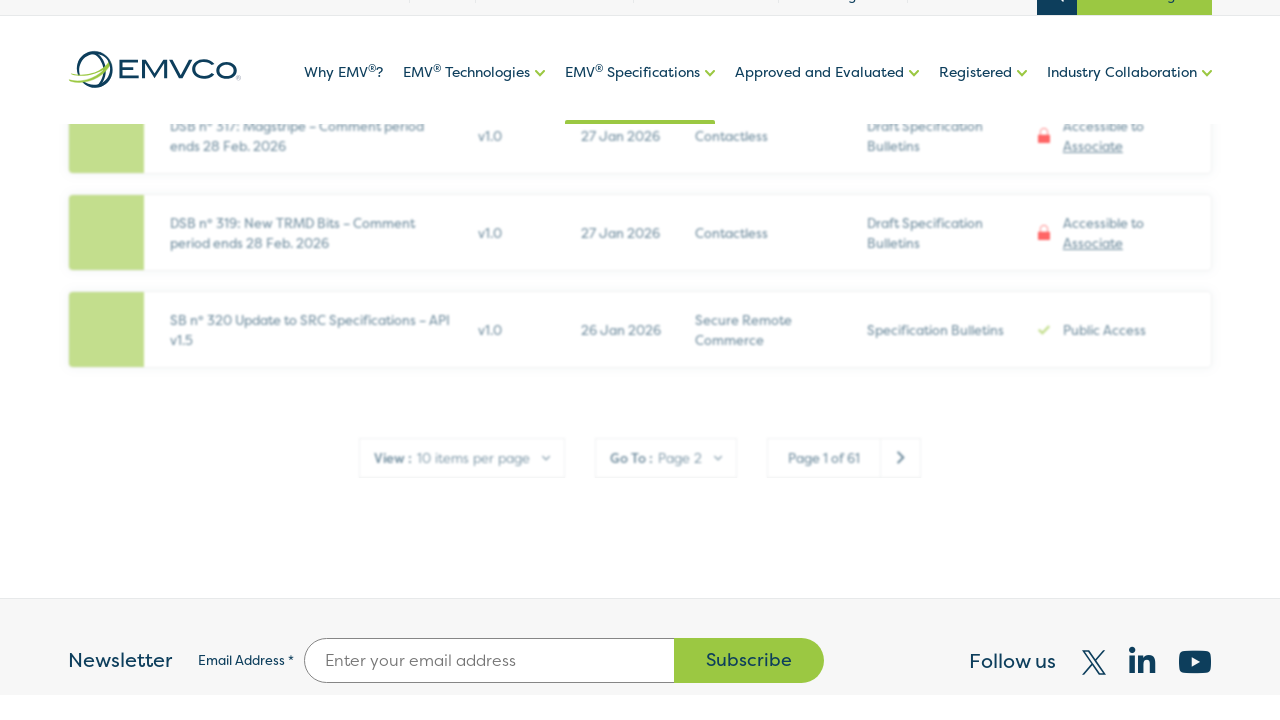

Waited for next page to load (3 seconds)
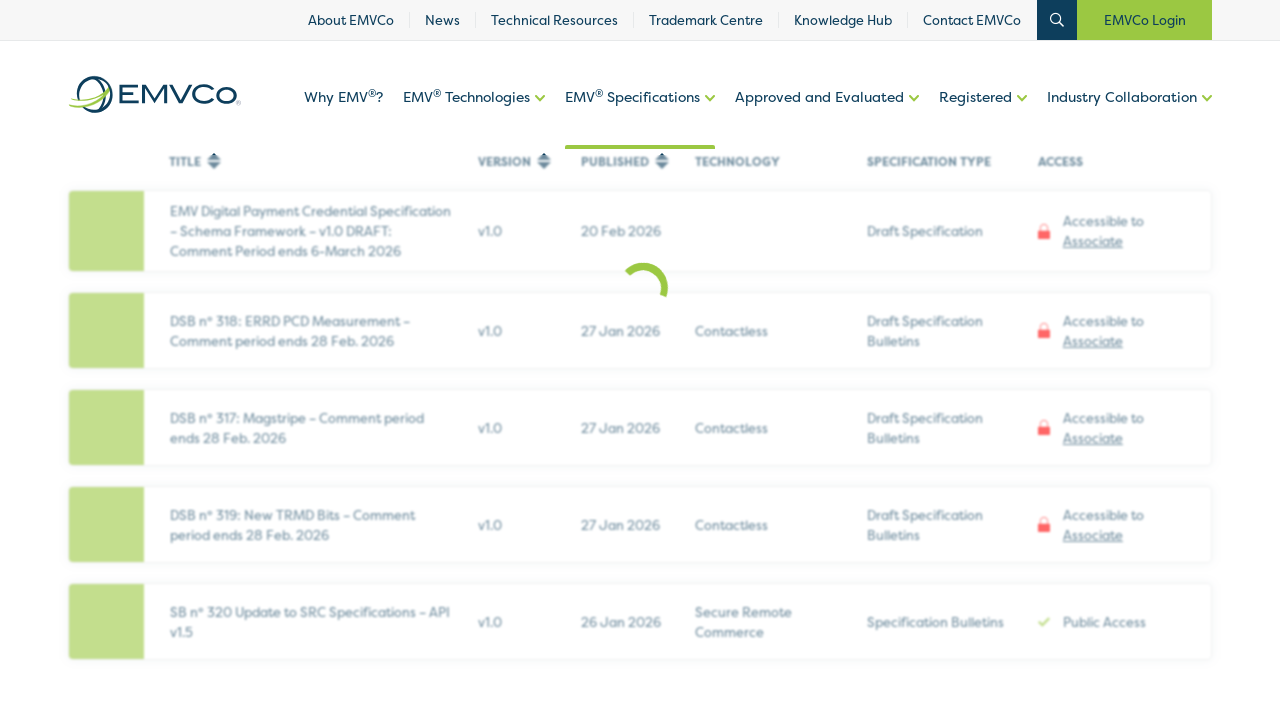

Retrieved current page number from specifications page
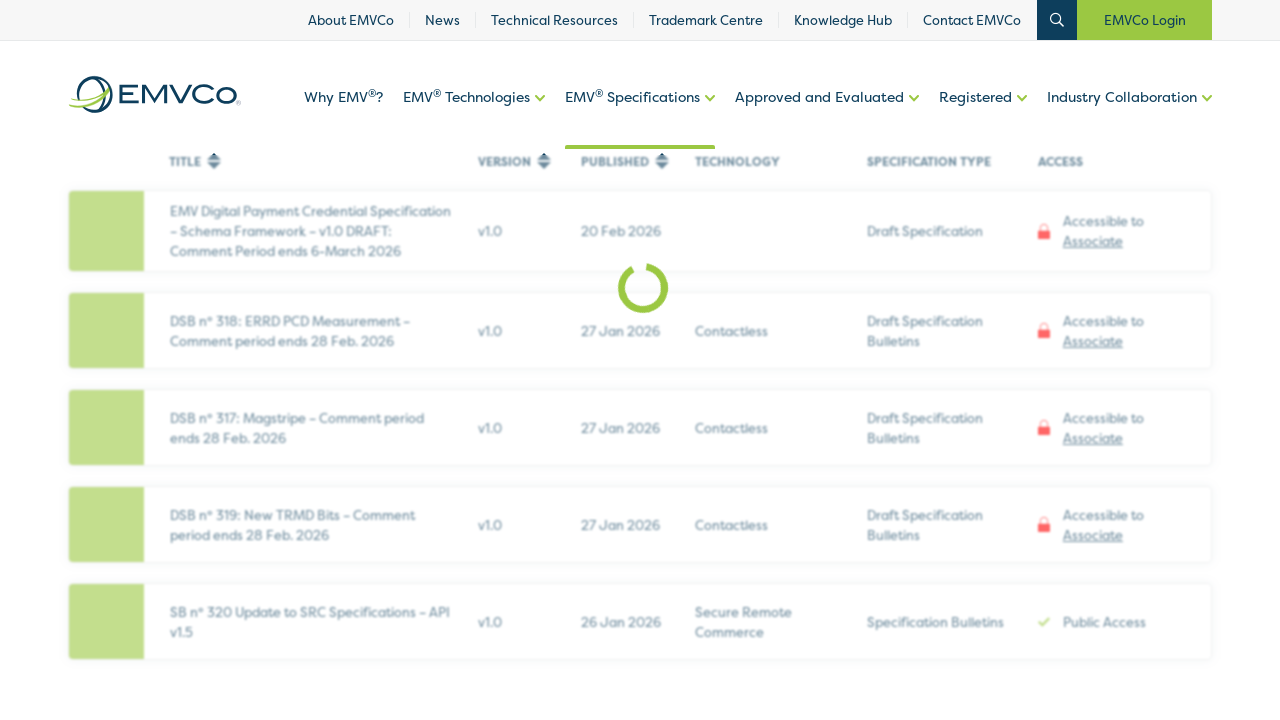

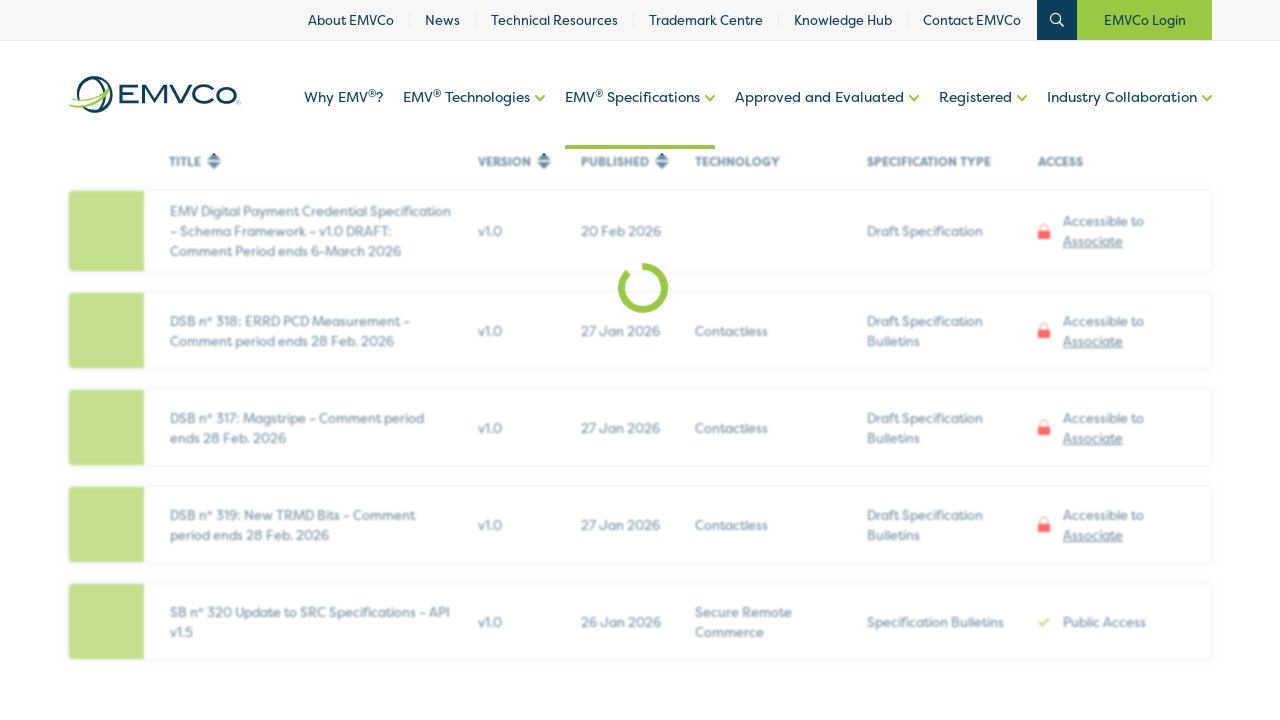